Tests table pagination functionality by navigating through pages using the "next" button to find a specific entry in a paginated table.

Starting URL: http://syntaxprojects.com/table-pagination-demo.php

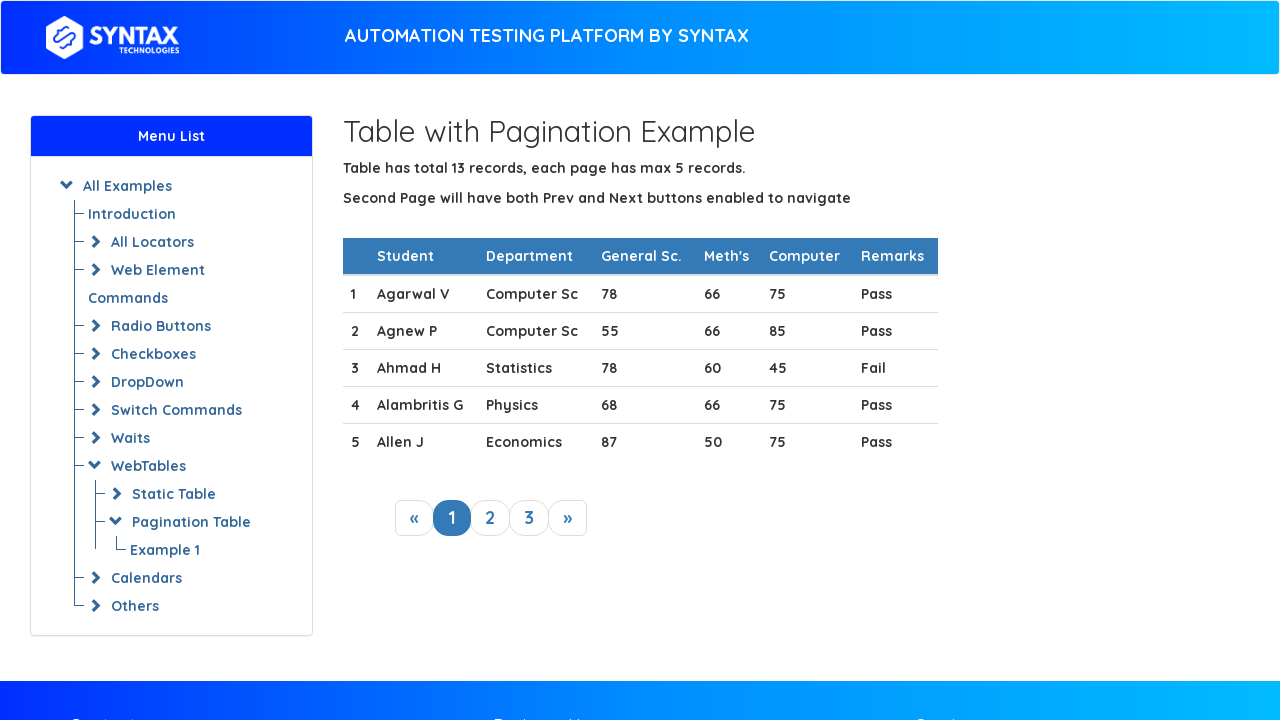

Waited for table to load with table.table-hover tbody tr selector
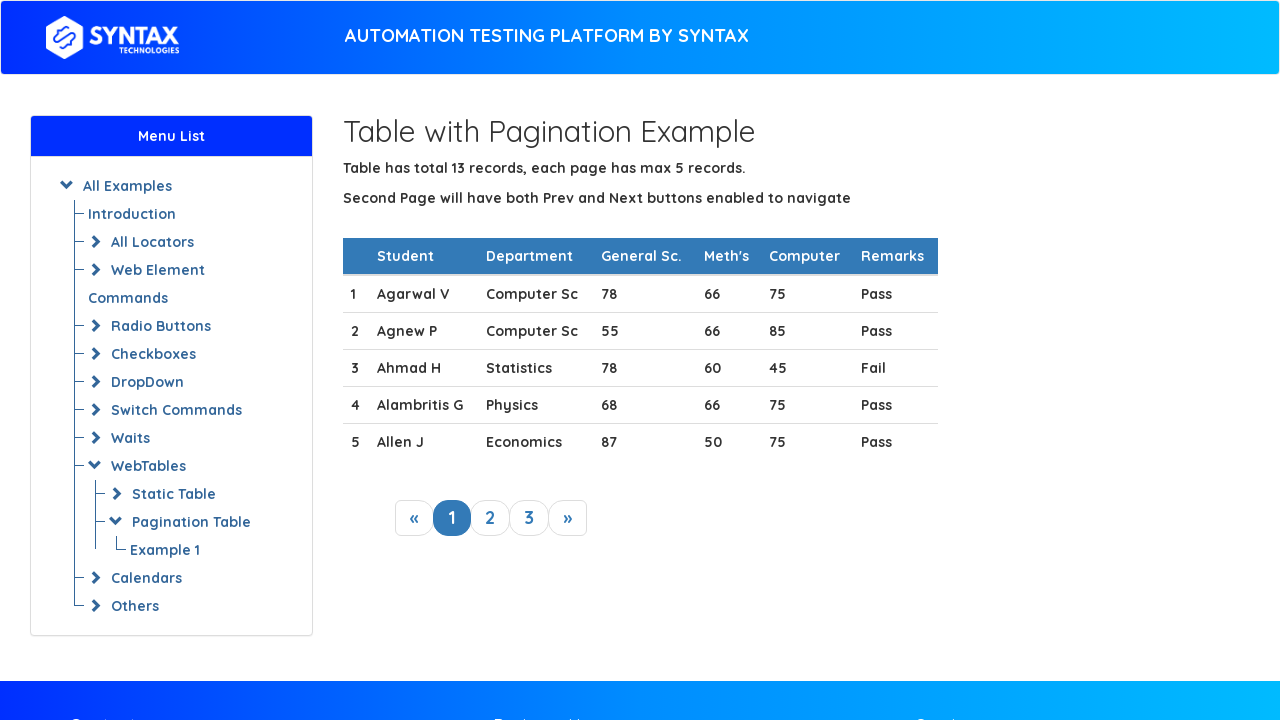

Retrieved 5 rows from current page
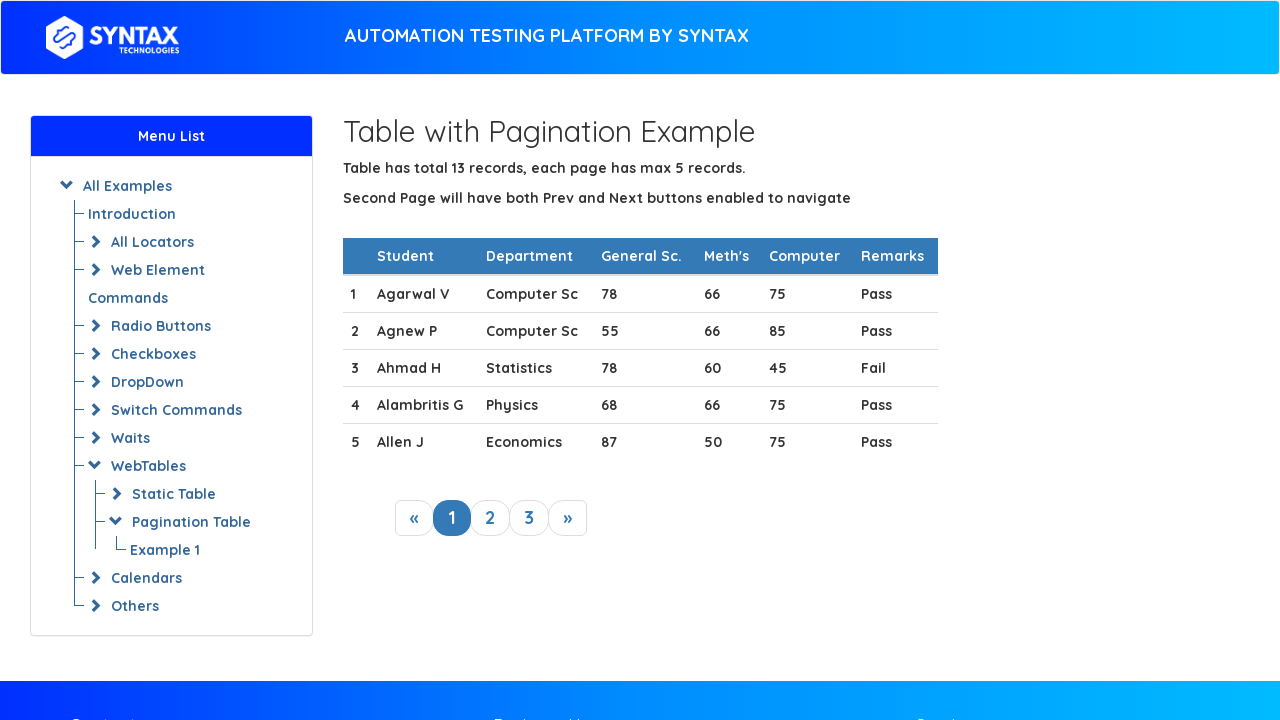

Clicked next button to navigate to next page at (568, 518) on xpath=//a[@class='next_link']
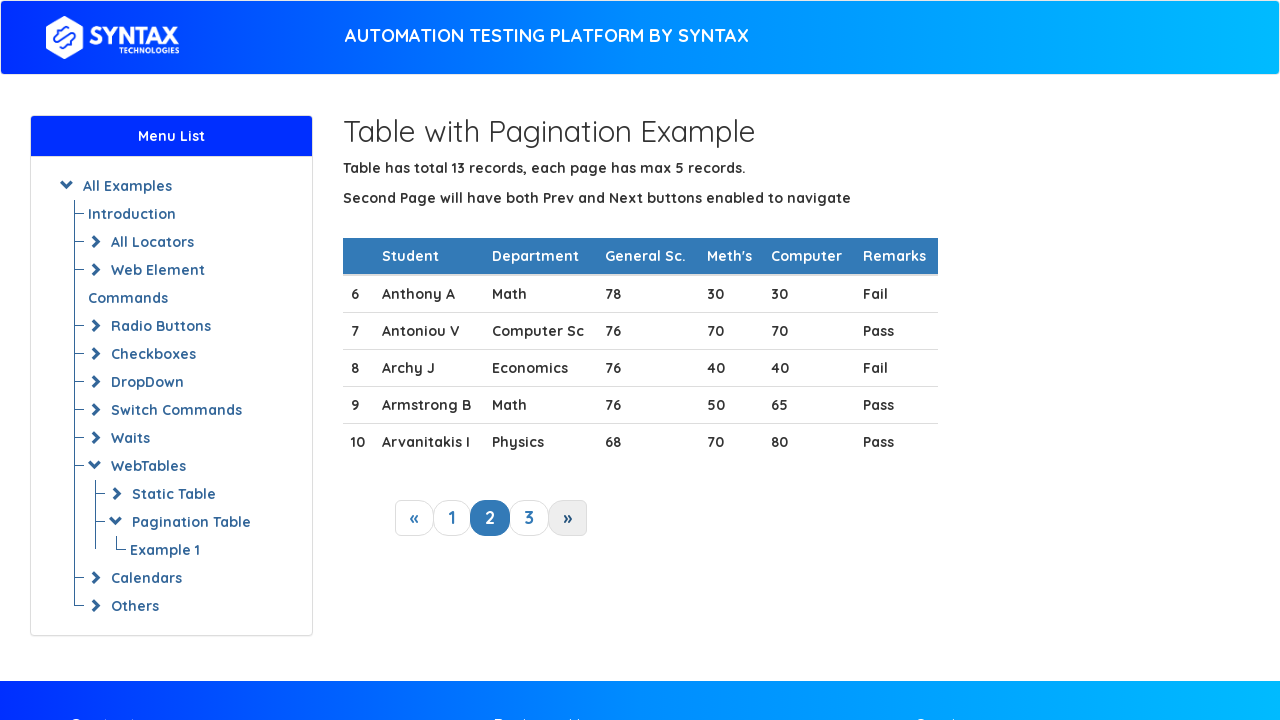

Waited 500ms for table to update
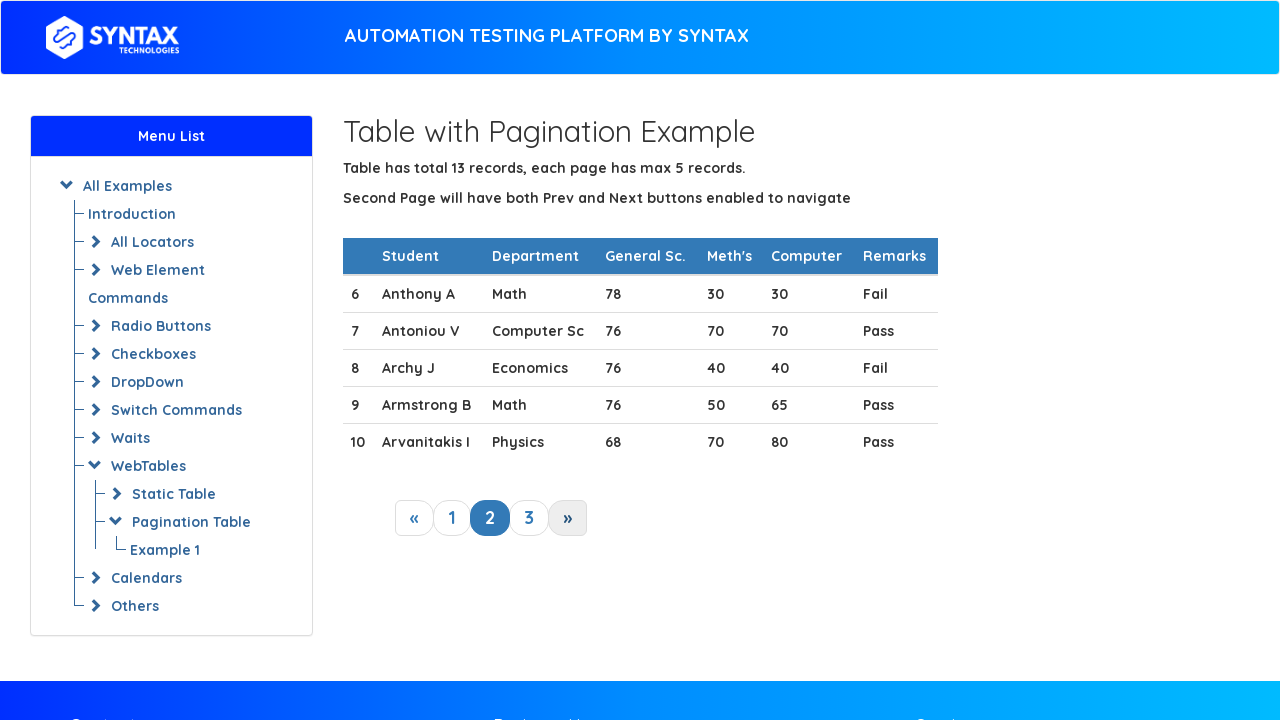

Retrieved 5 rows from current page
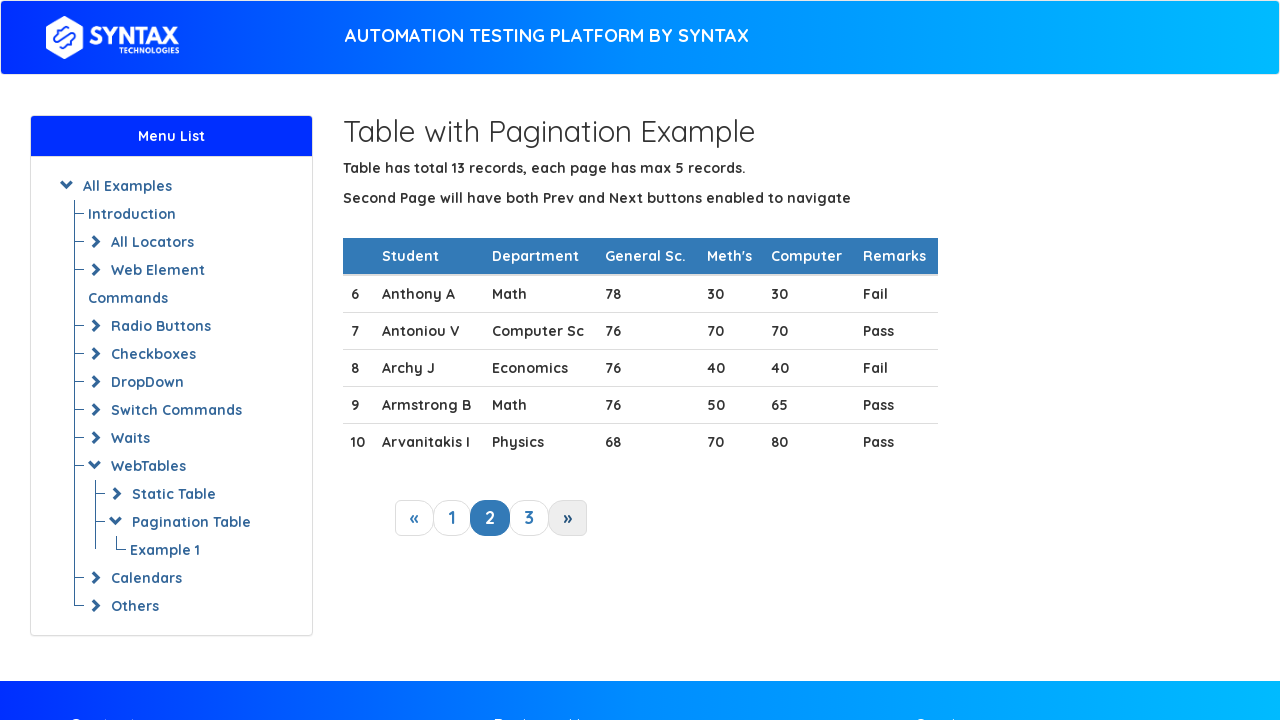

Clicked next button to navigate to next page at (568, 518) on xpath=//a[@class='next_link']
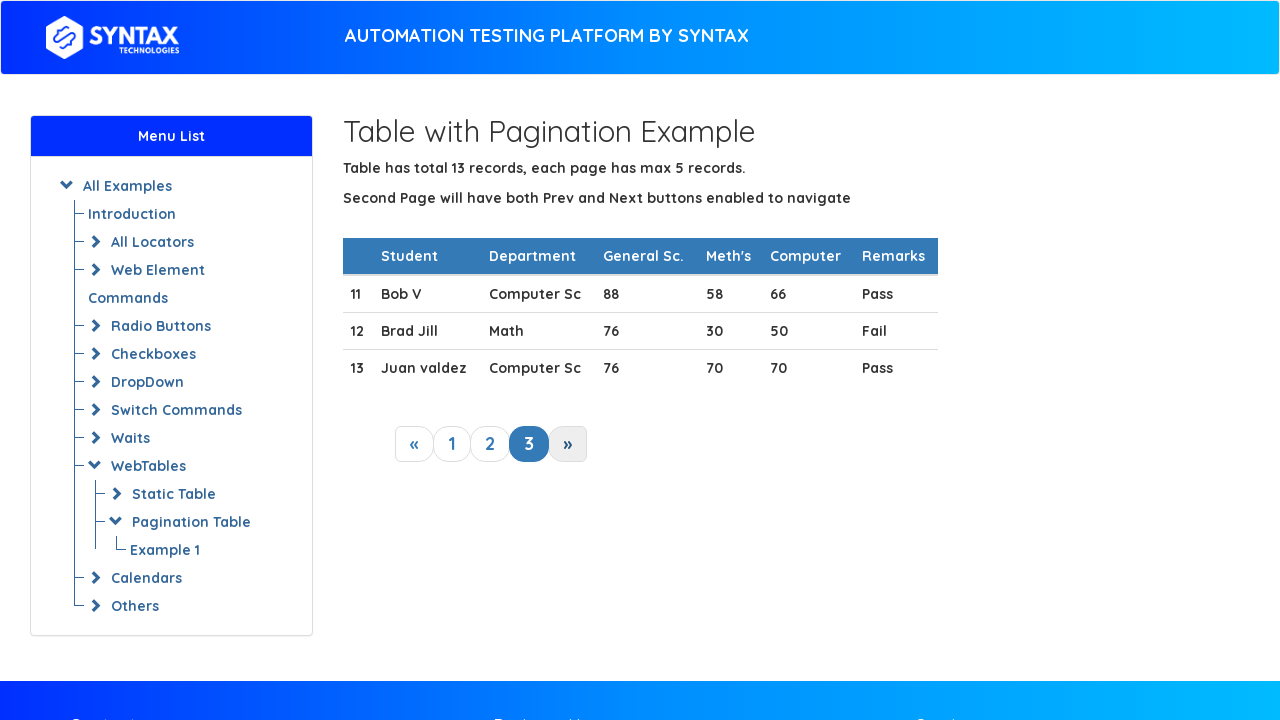

Waited 500ms for table to update
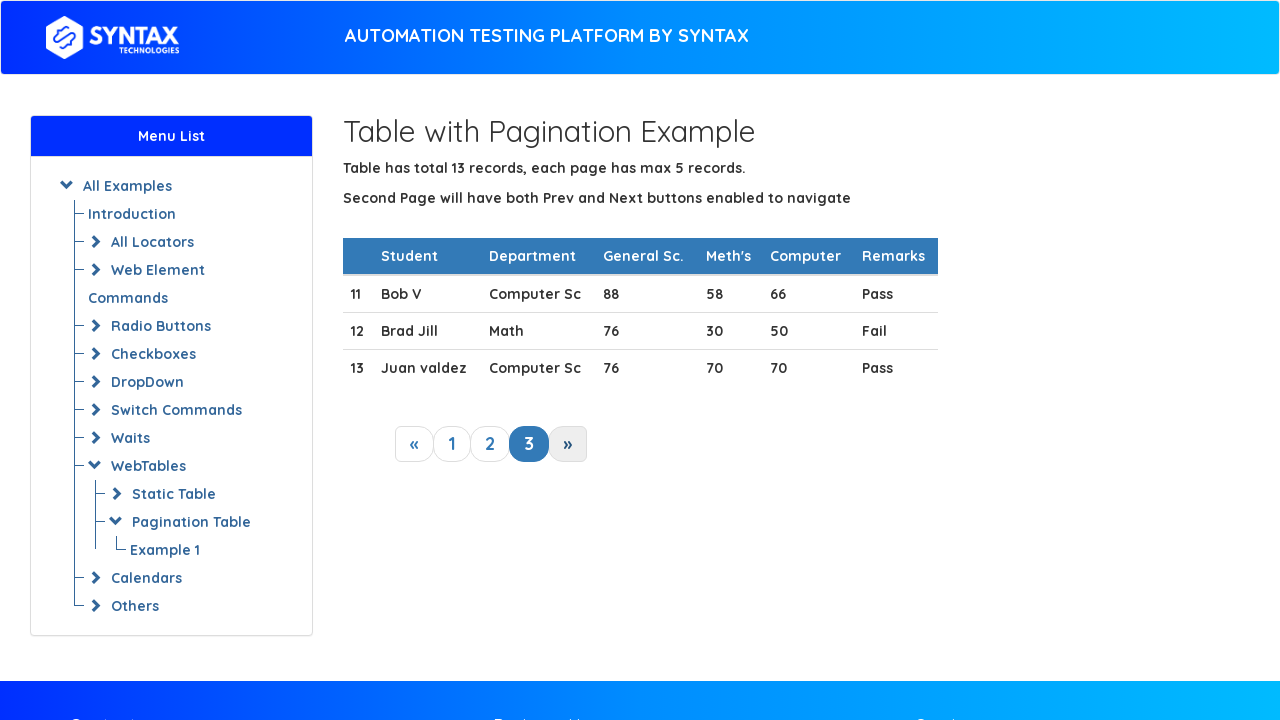

Retrieved 3 rows from current page
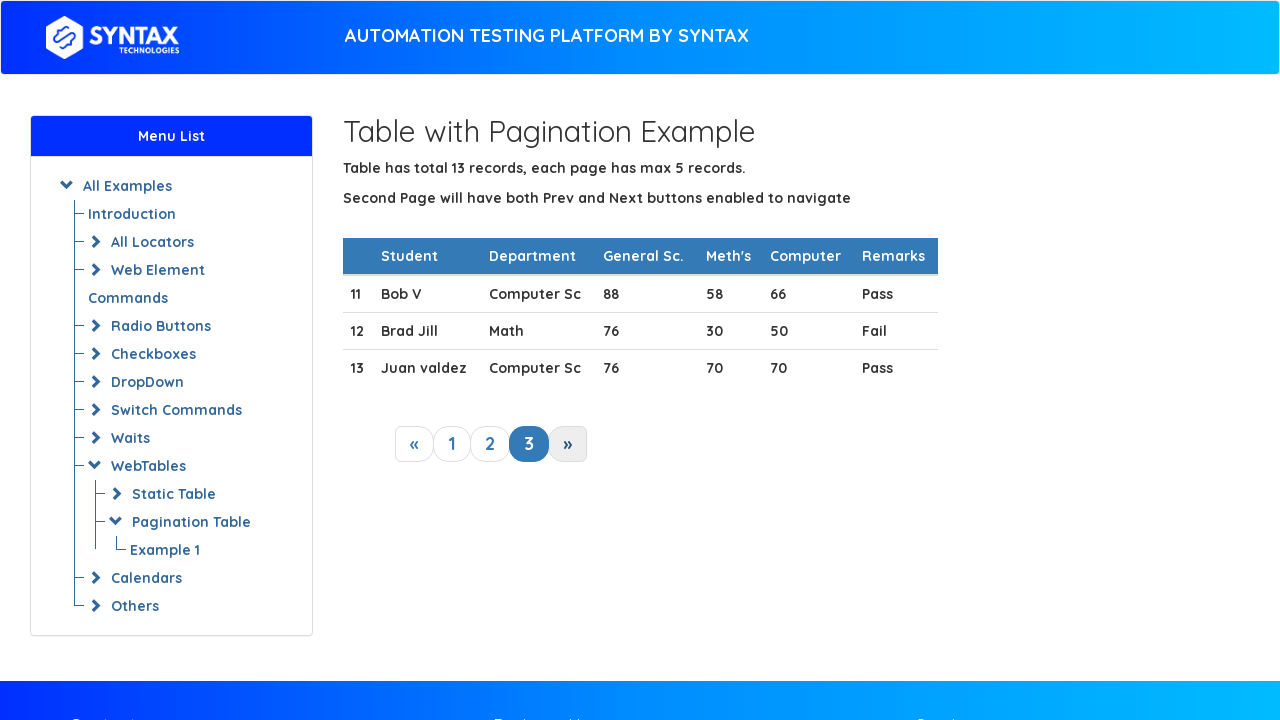

Found target 'Brad Jill' in row 1
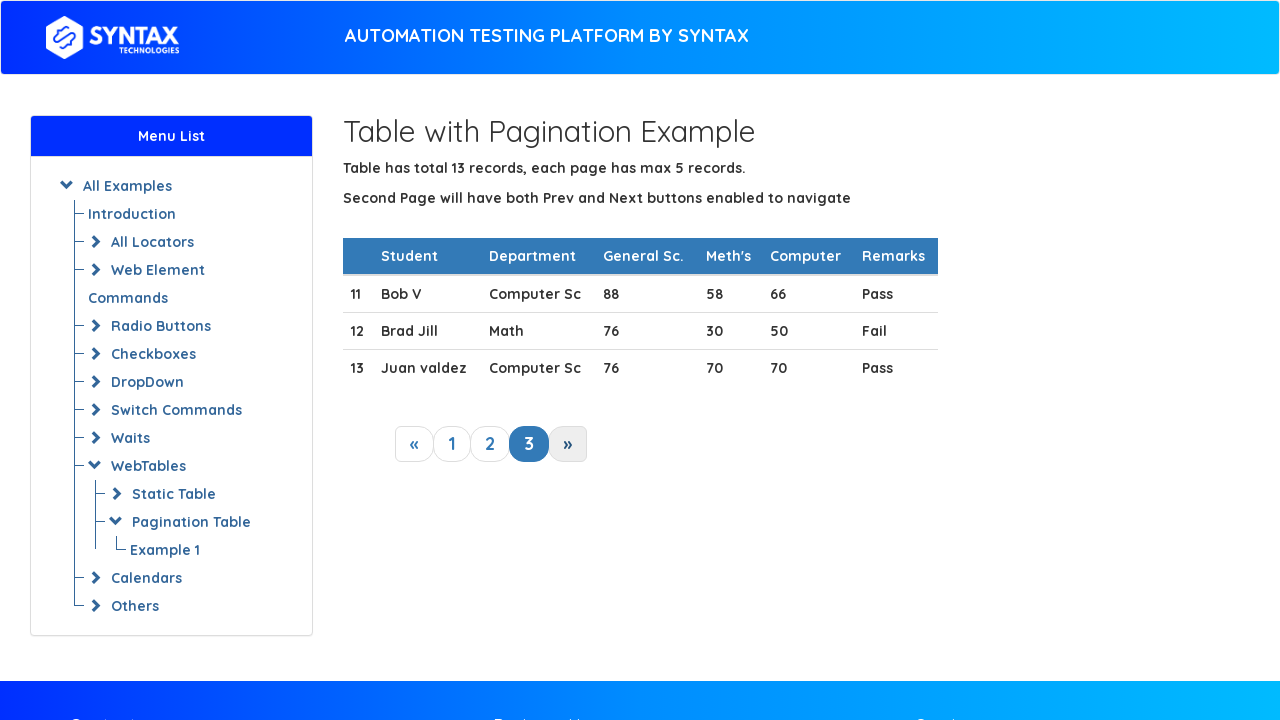

Verified table.table-hover selector is present
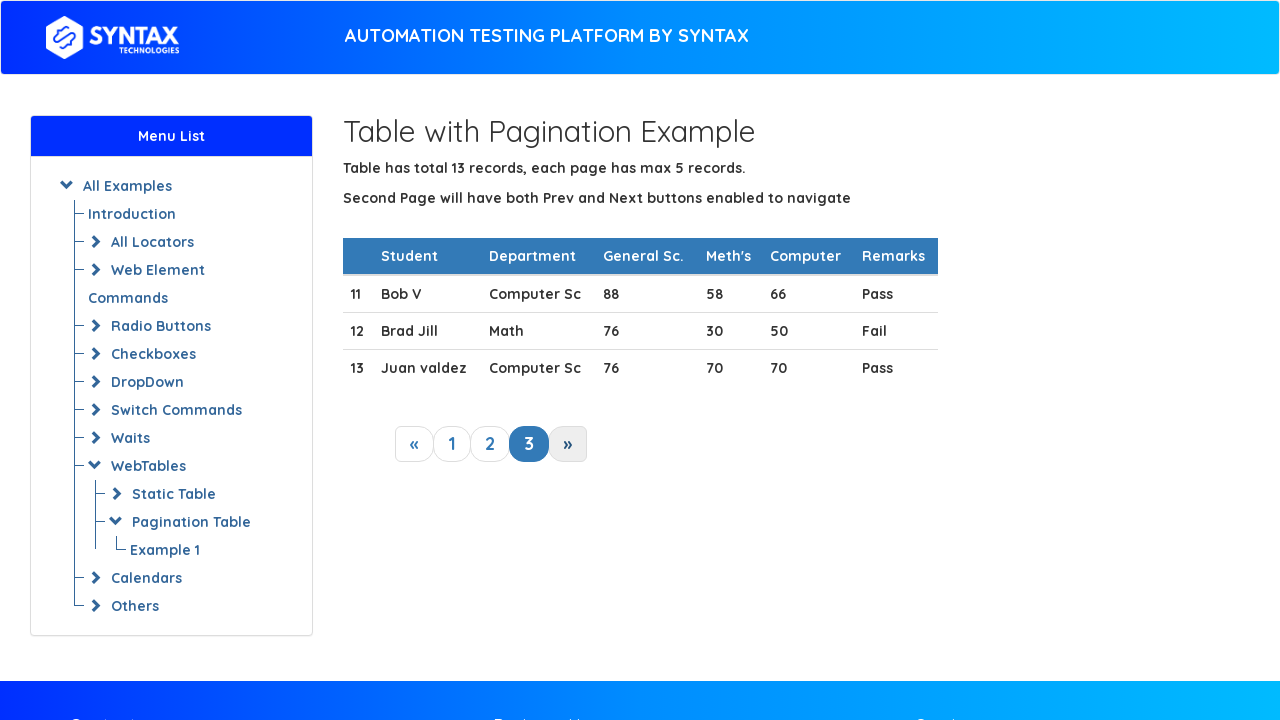

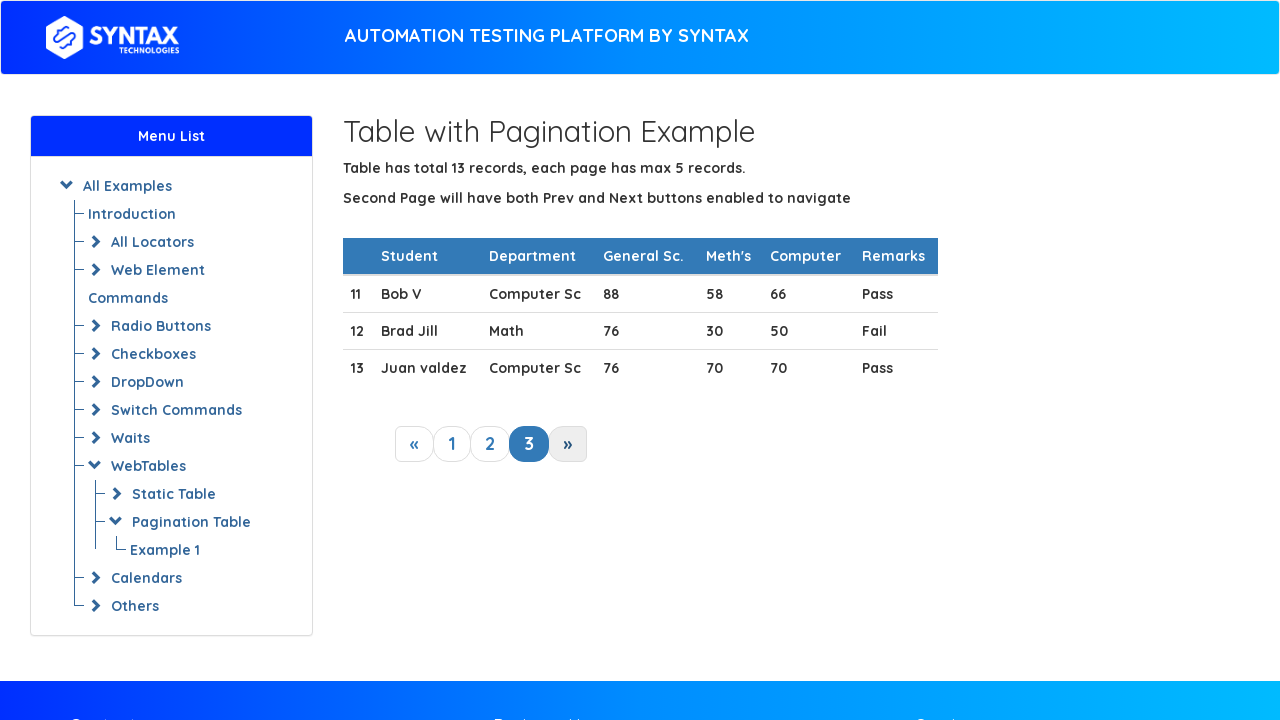